Tests dynamic loading by clicking a start button and verifying the appearance of "Hello World!" text using a reusable wait function pattern.

Starting URL: https://automationfc.github.io/dynamic-loading/

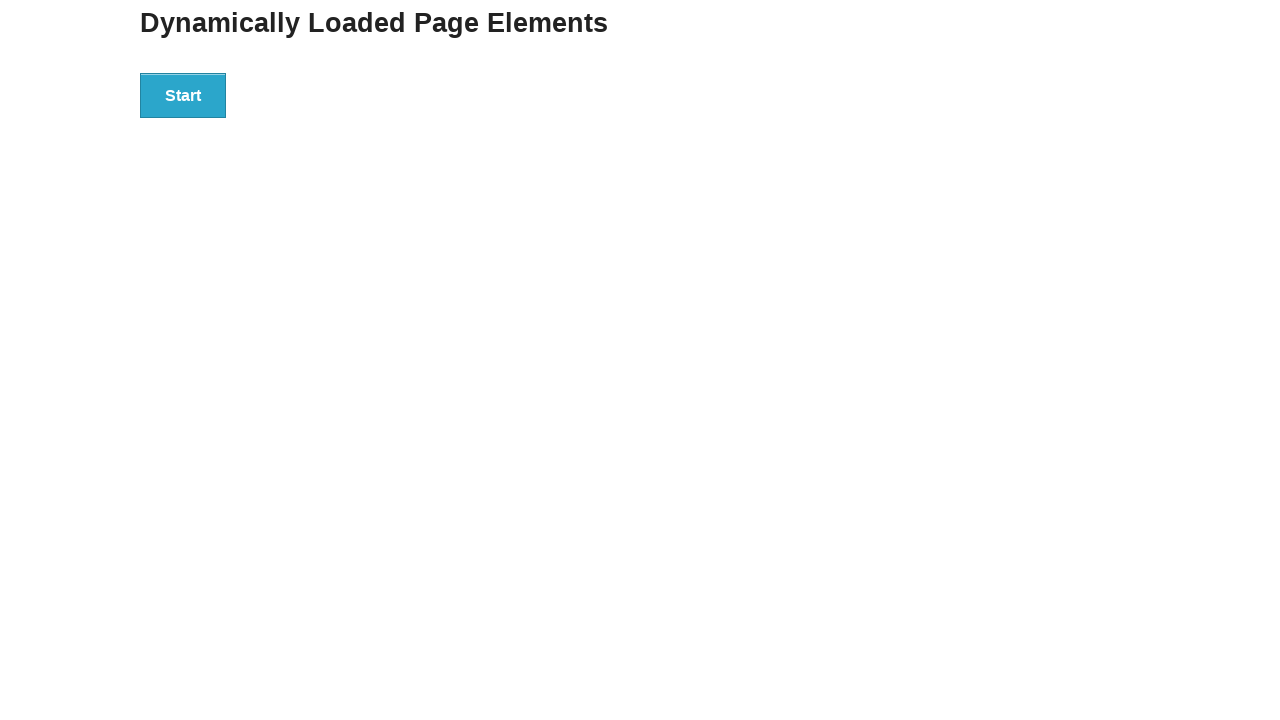

Clicked start button to trigger dynamic loading at (183, 95) on div#start>button
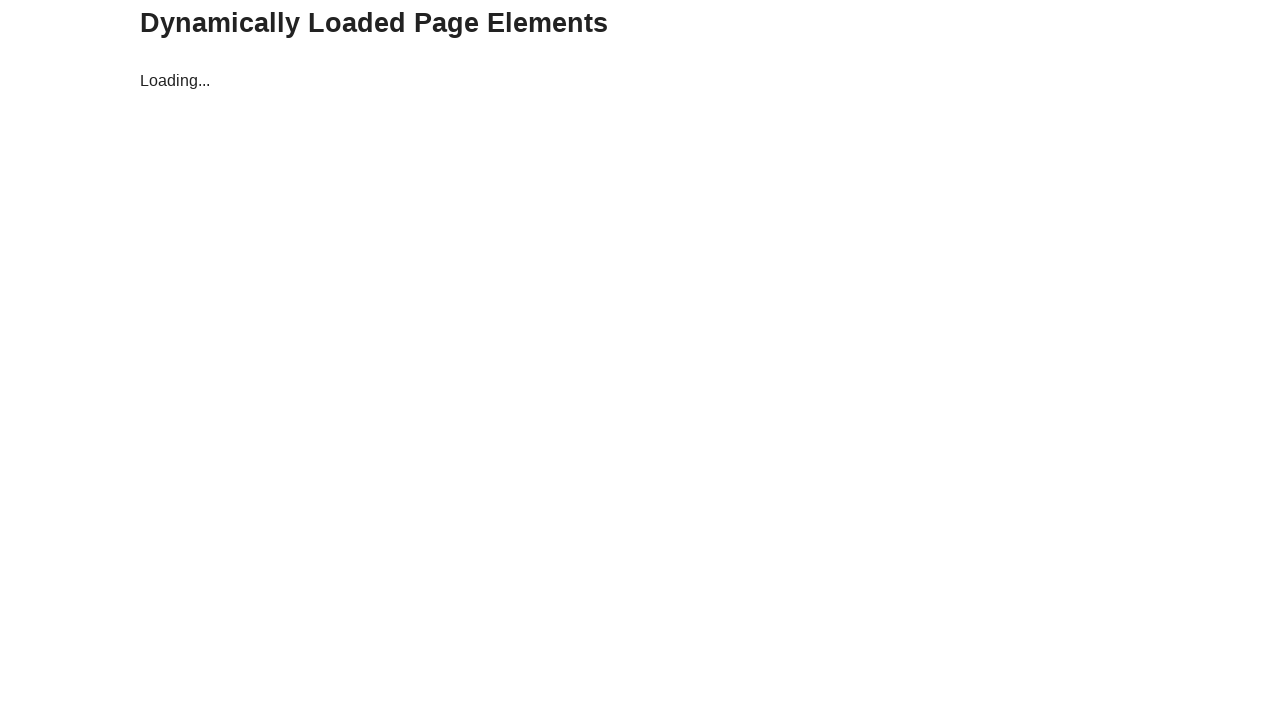

Waited for 'Hello World!' text to appear
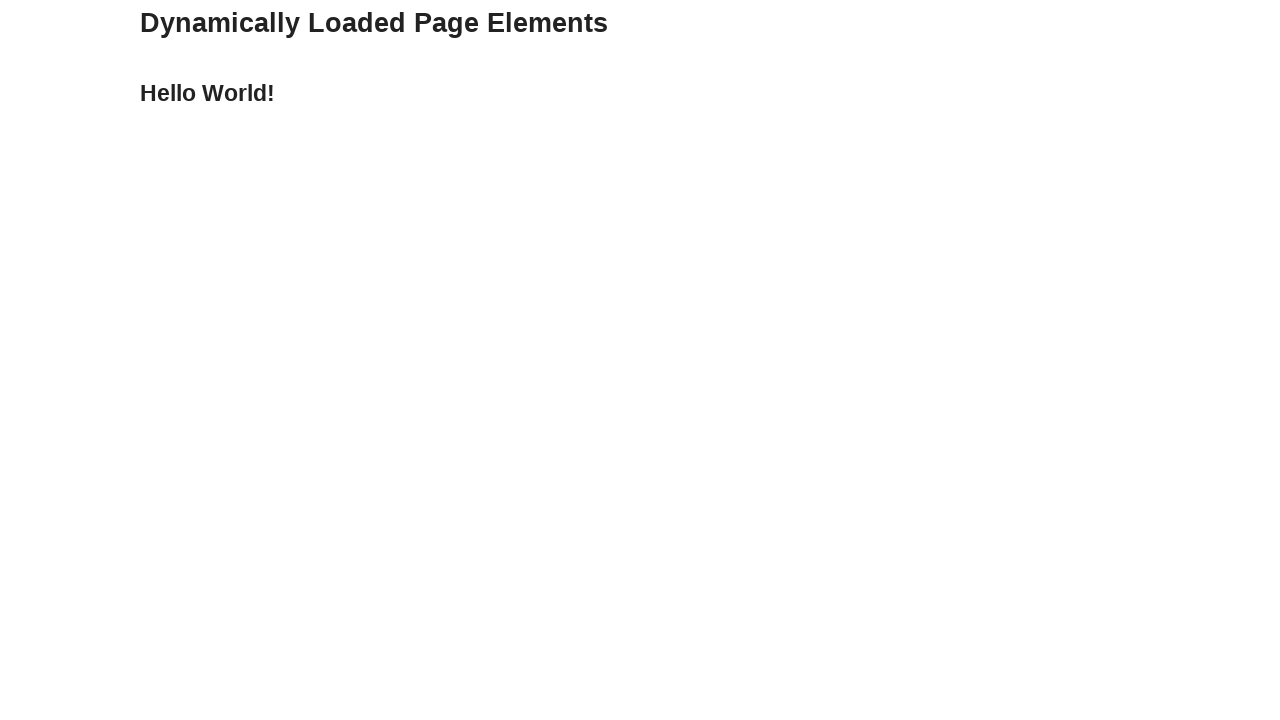

Verified 'Hello World!' text content matches expected value
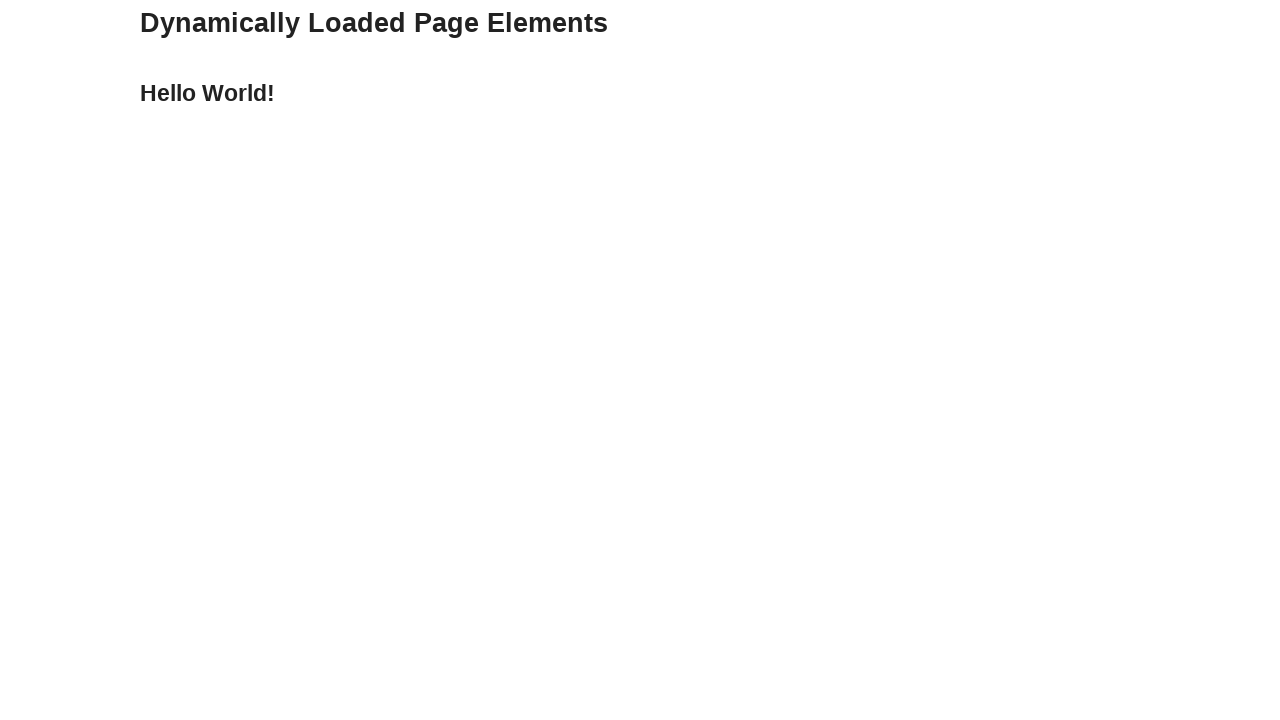

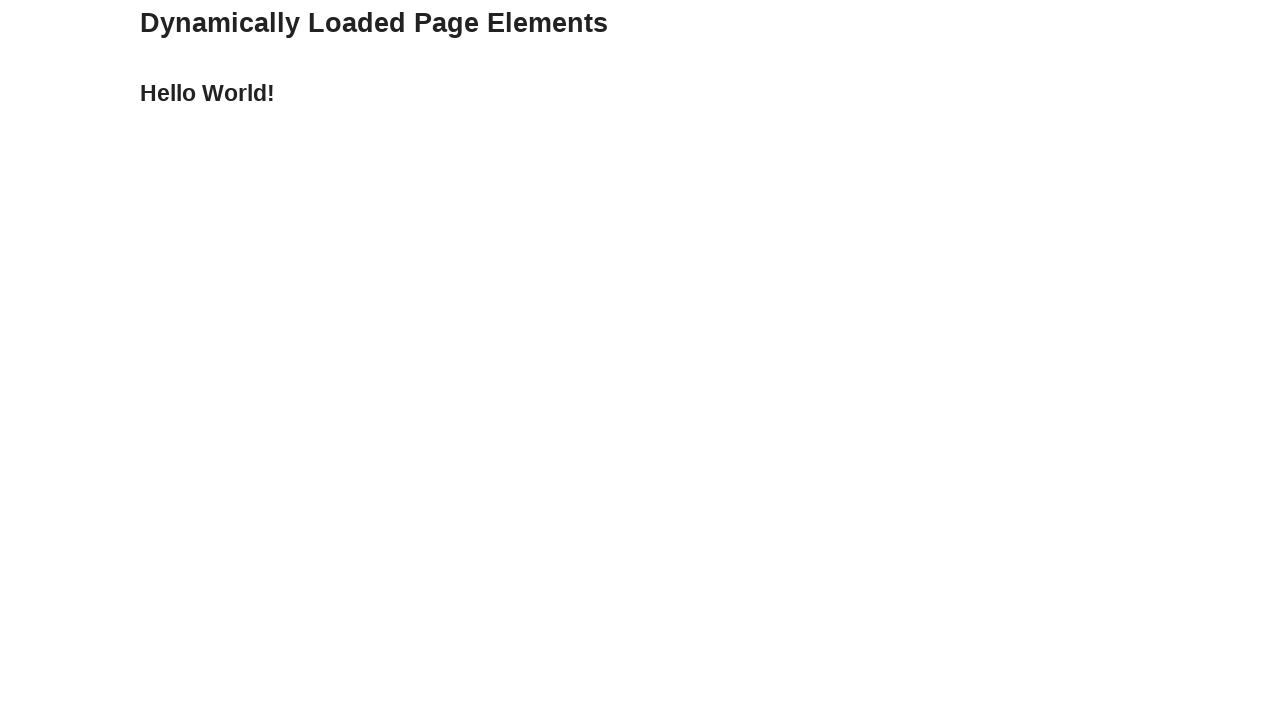